Tests e-commerce cart functionality by adding specific vegetables (Broccoli, Cucumber, Brinjal) to cart, proceeding to checkout, and applying a promo code

Starting URL: https://rahulshettyacademy.com/seleniumPractise/#/

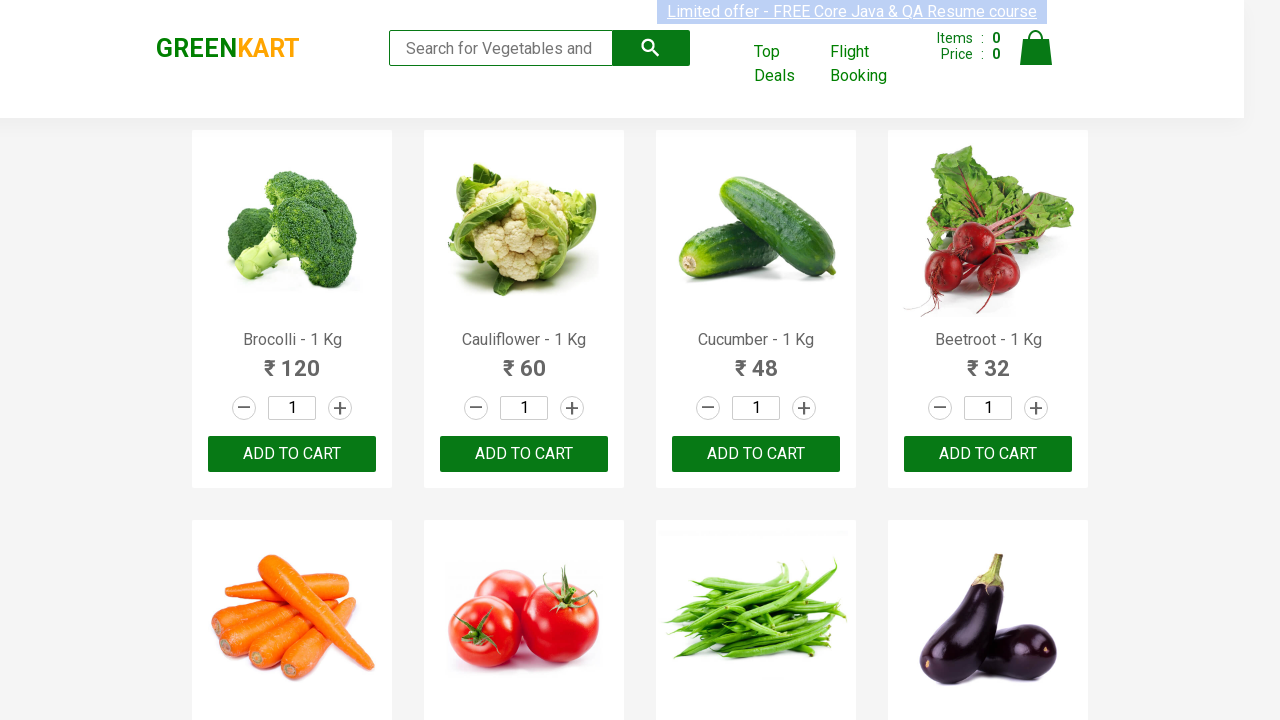

Waited for product names to load on the page
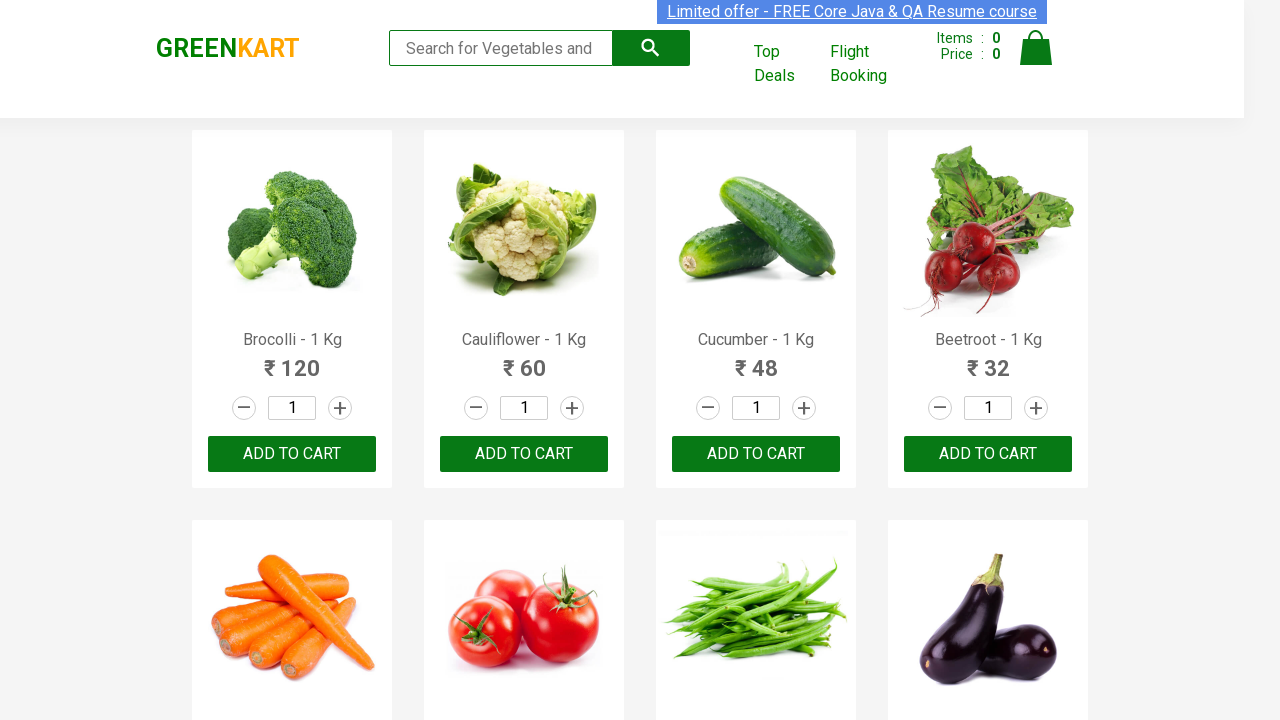

Retrieved all product elements from the page
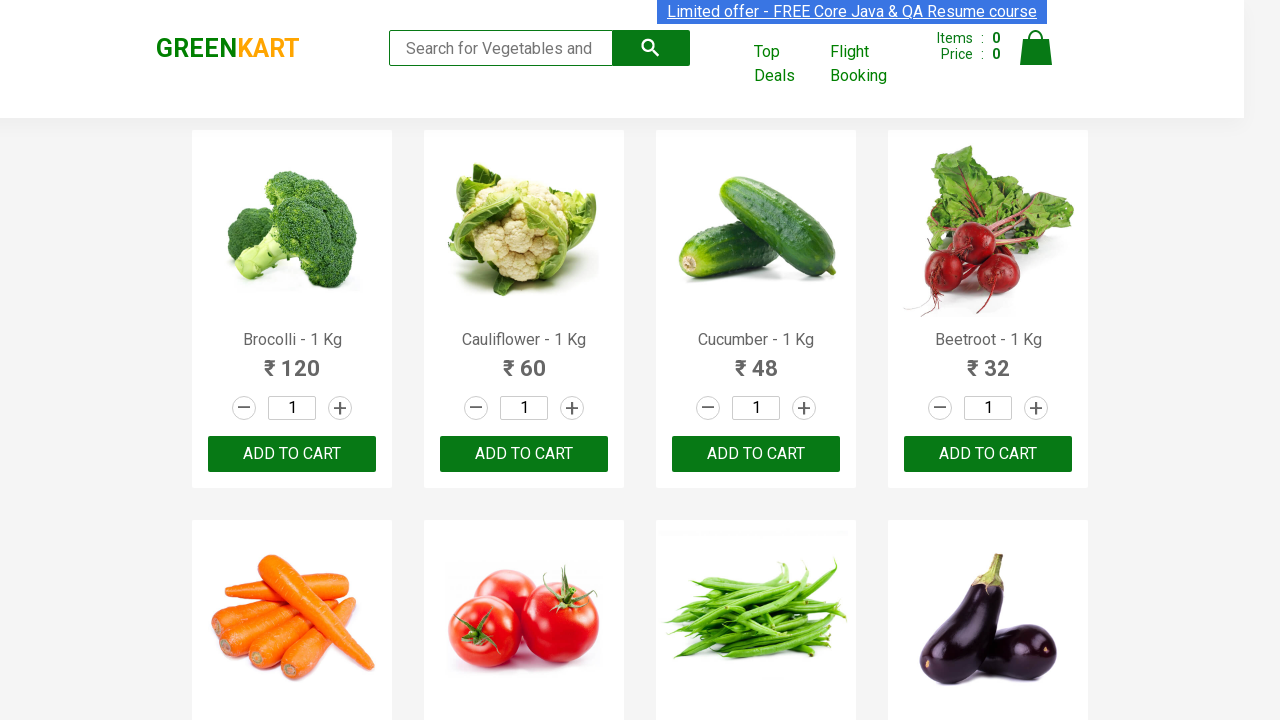

Added Brocolli to cart at (292, 454) on xpath=//div[@class='product-action'] >> nth=0
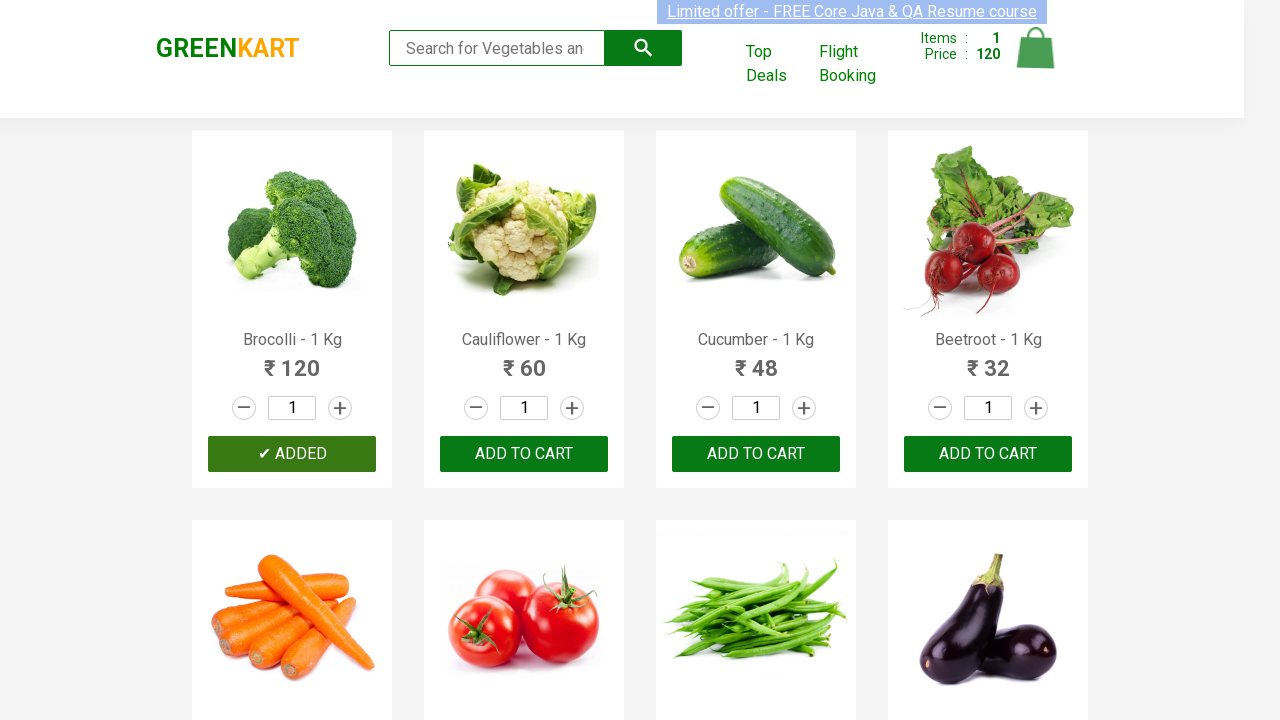

Added Cucumber to cart at (756, 454) on xpath=//div[@class='product-action'] >> nth=2
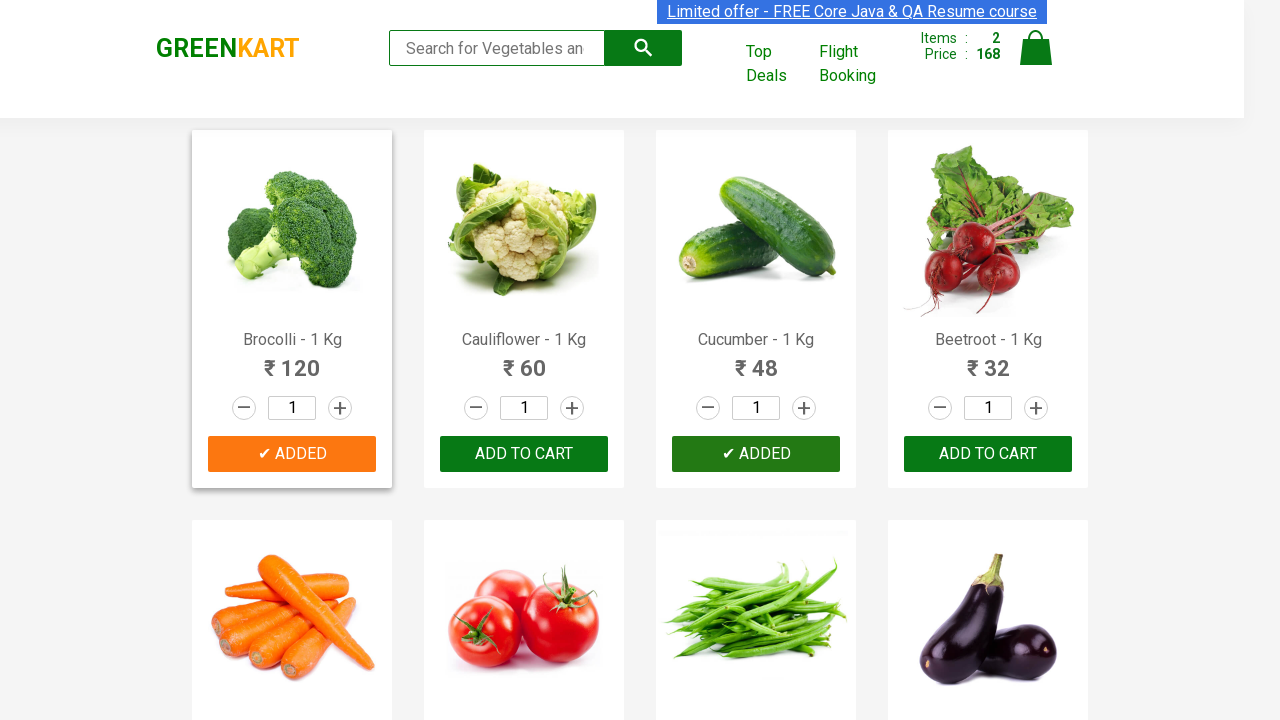

Added Brinjal to cart at (988, 360) on xpath=//div[@class='product-action'] >> nth=7
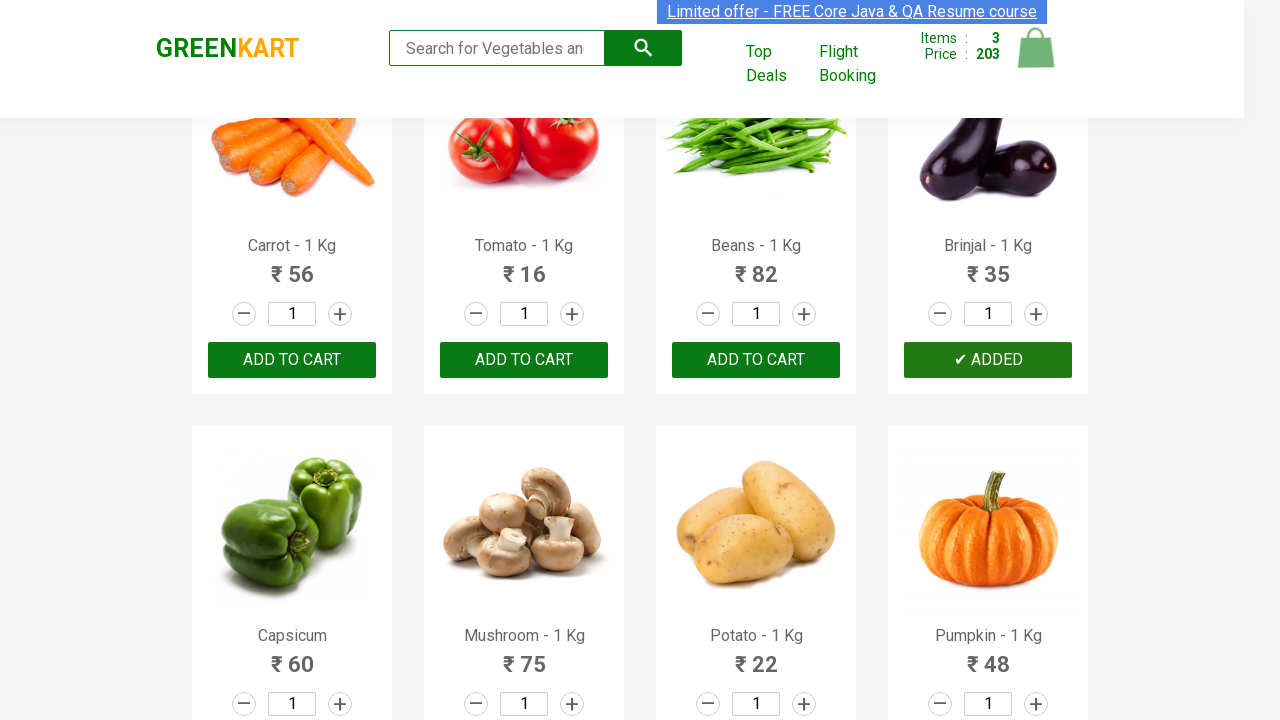

Clicked cart icon to view shopping cart at (1036, 48) on img[alt='Cart']
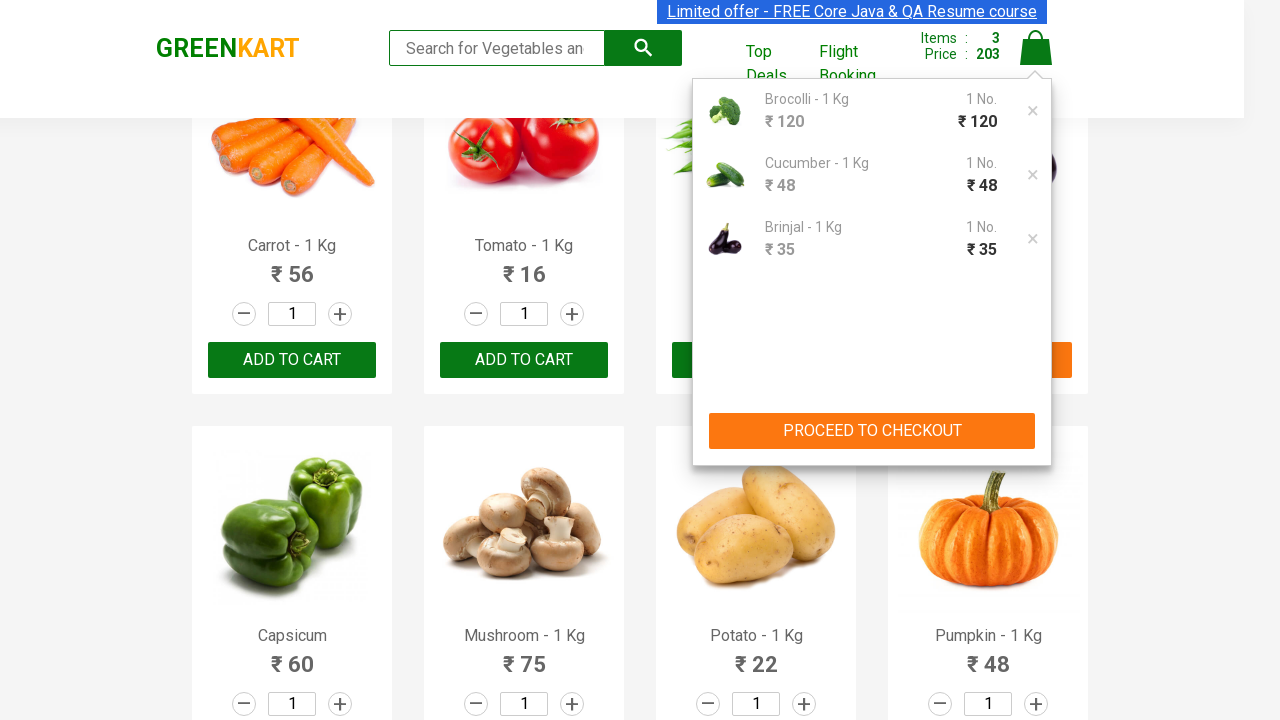

Clicked PROCEED TO CHECKOUT button at (872, 431) on xpath=//button[text()='PROCEED TO CHECKOUT']
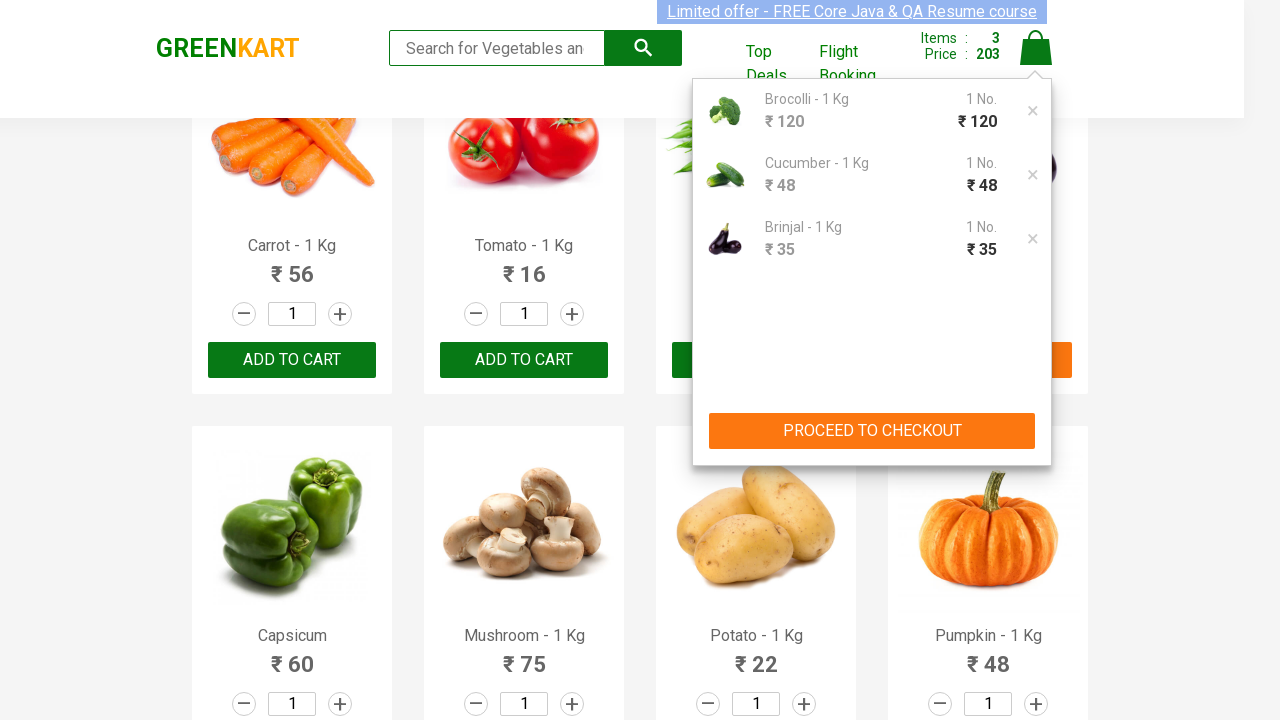

Waited for promo code input field to appear
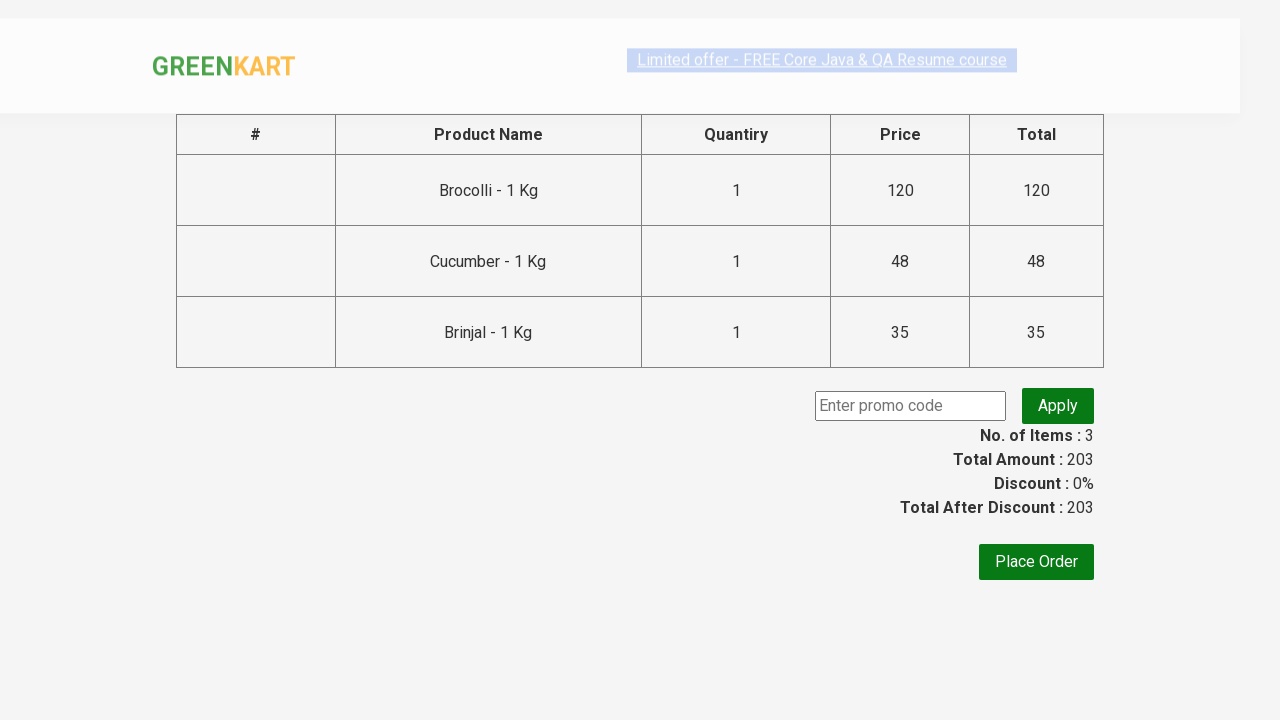

Entered promo code 'rahulshettyacademy' in the input field on .promoCode
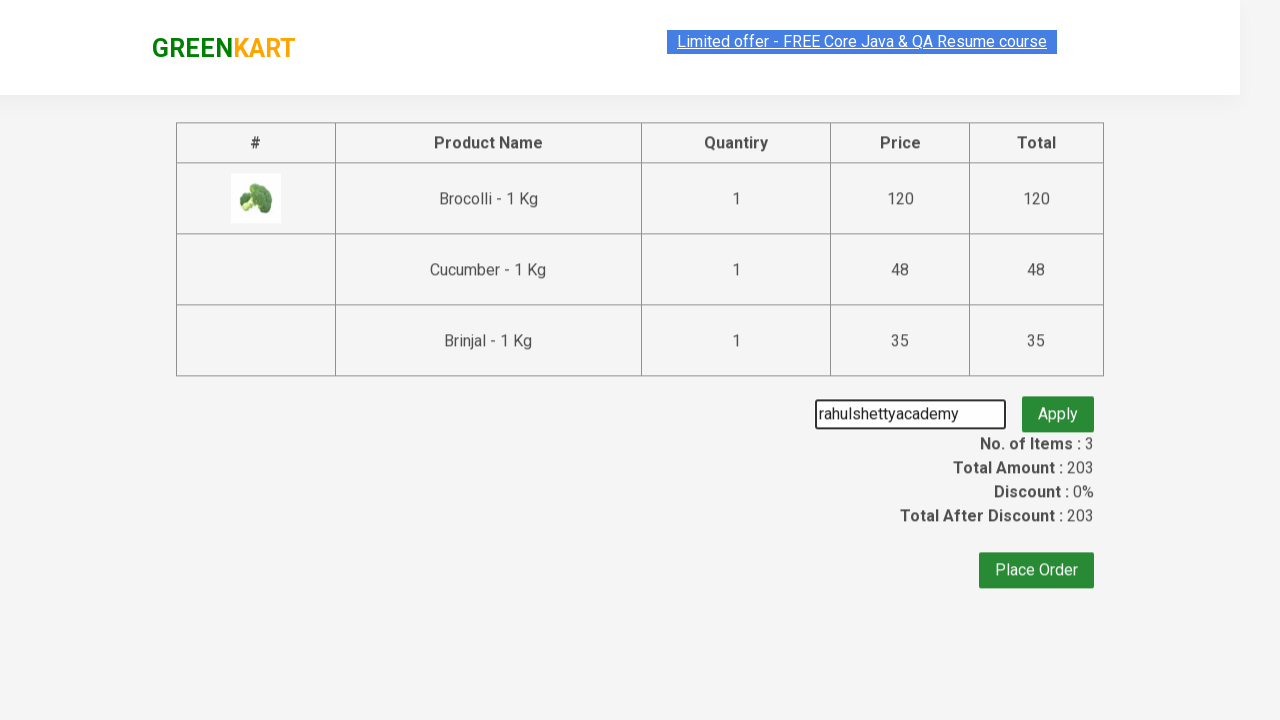

Clicked apply promo code button at (1058, 406) on .promoBtn
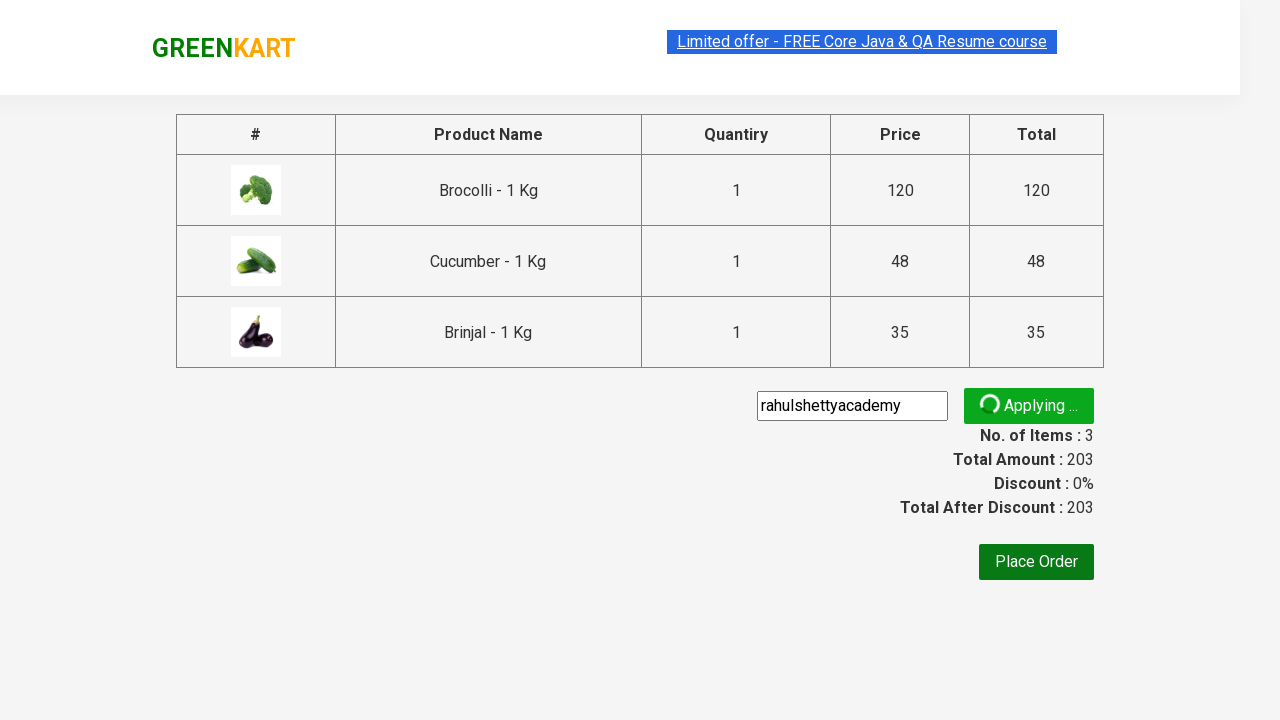

Promo code was successfully applied - confirmation message appeared
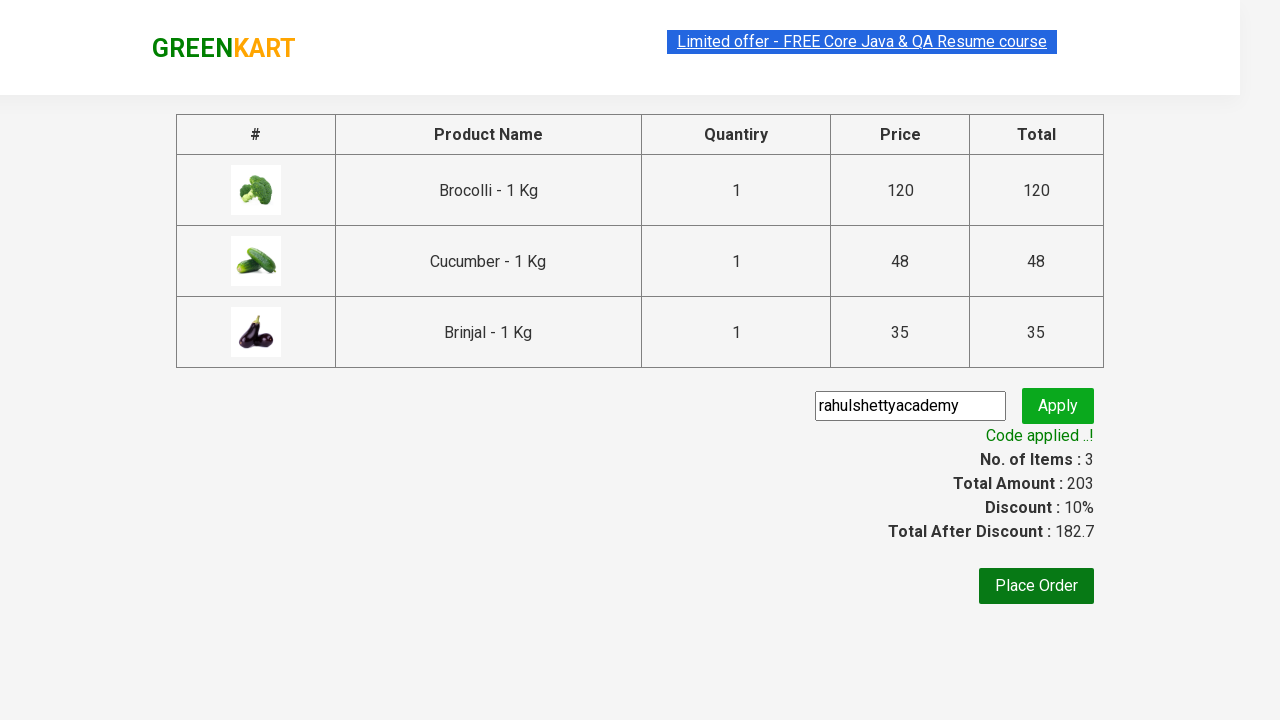

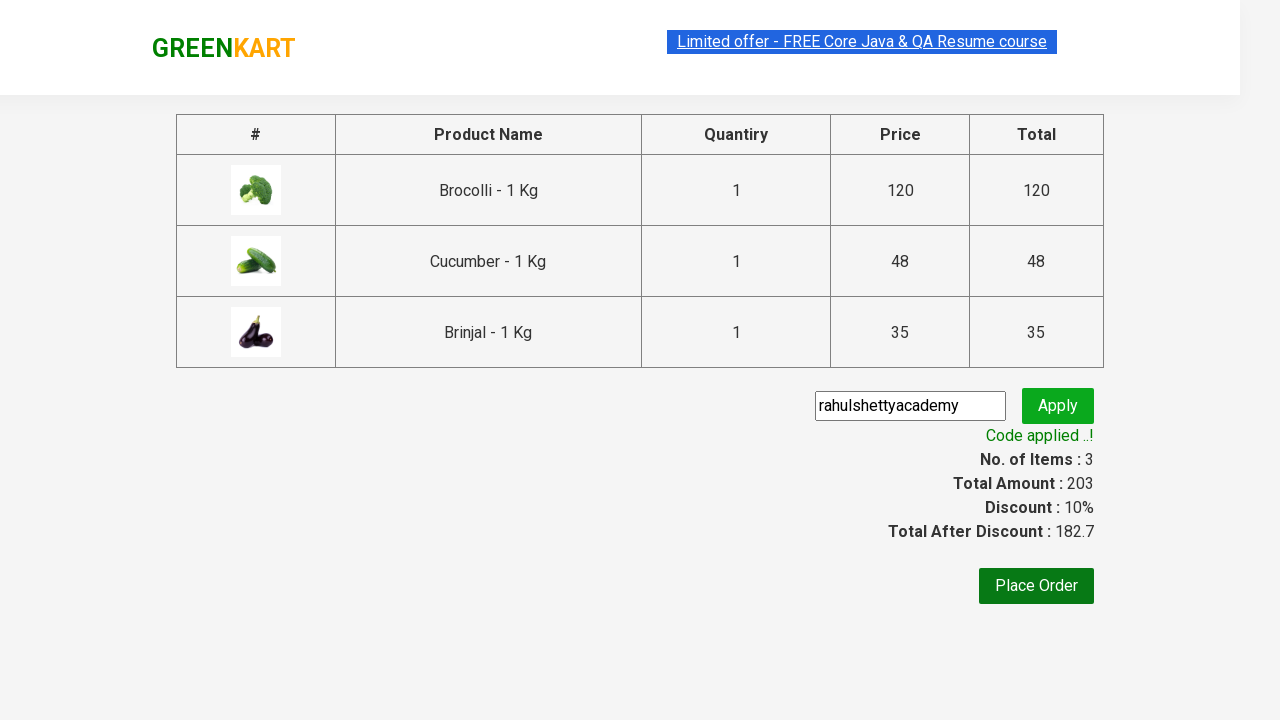